Tests JavaScript alert and prompt popup handling by clicking buttons that trigger alerts, accepting an alert box, and interacting with a prompt box.

Starting URL: https://www.hyrtutorials.com/p/alertsdemo.html

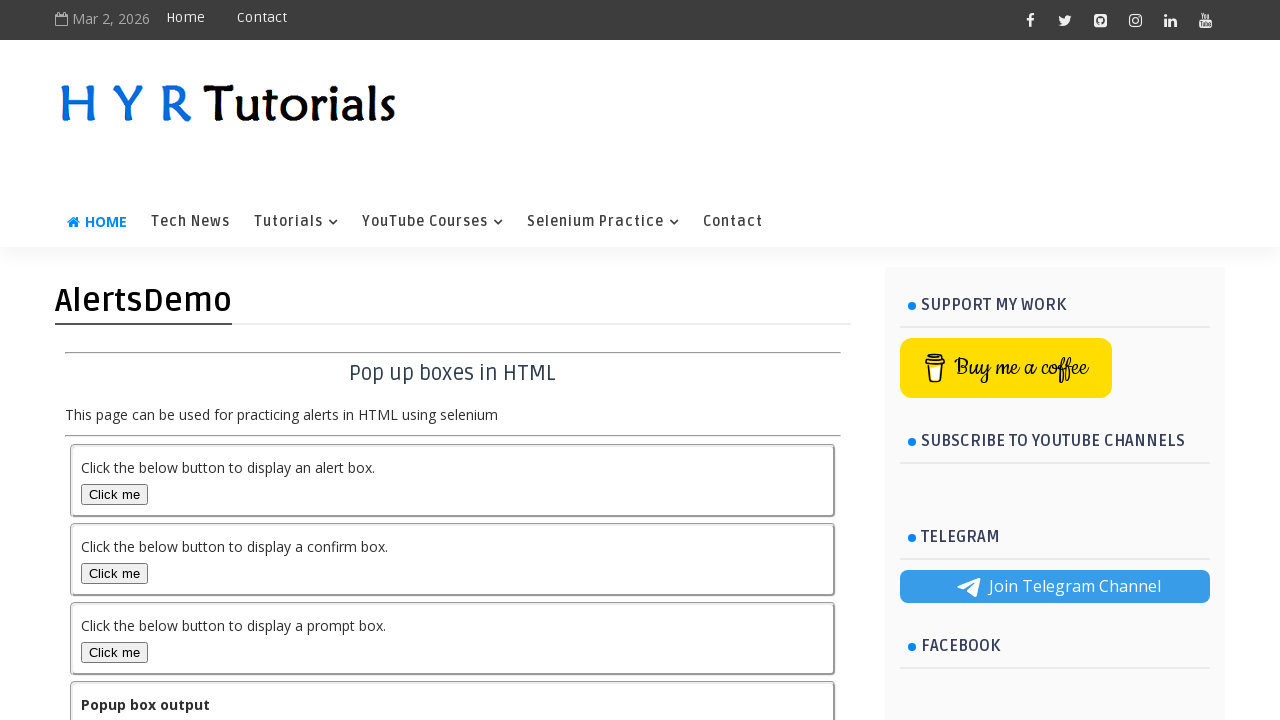

Clicked the alert box button at (114, 494) on #alertBox
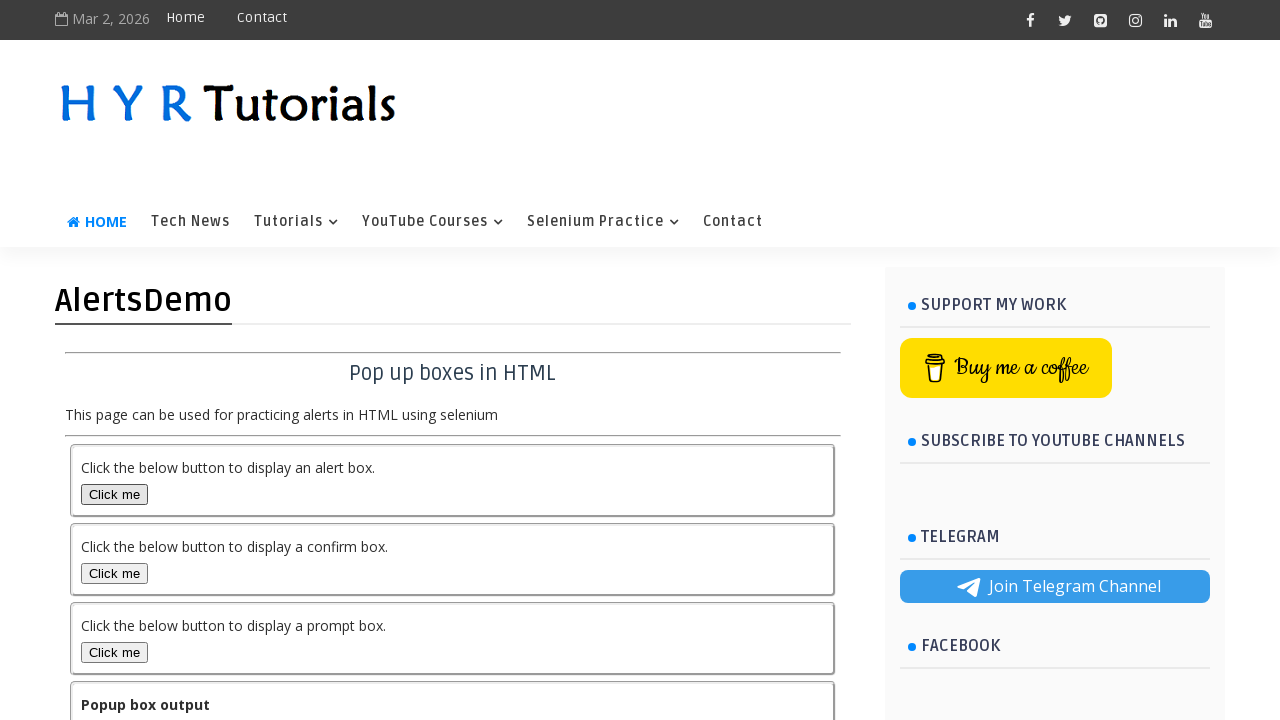

Alert dialog accepted and handled
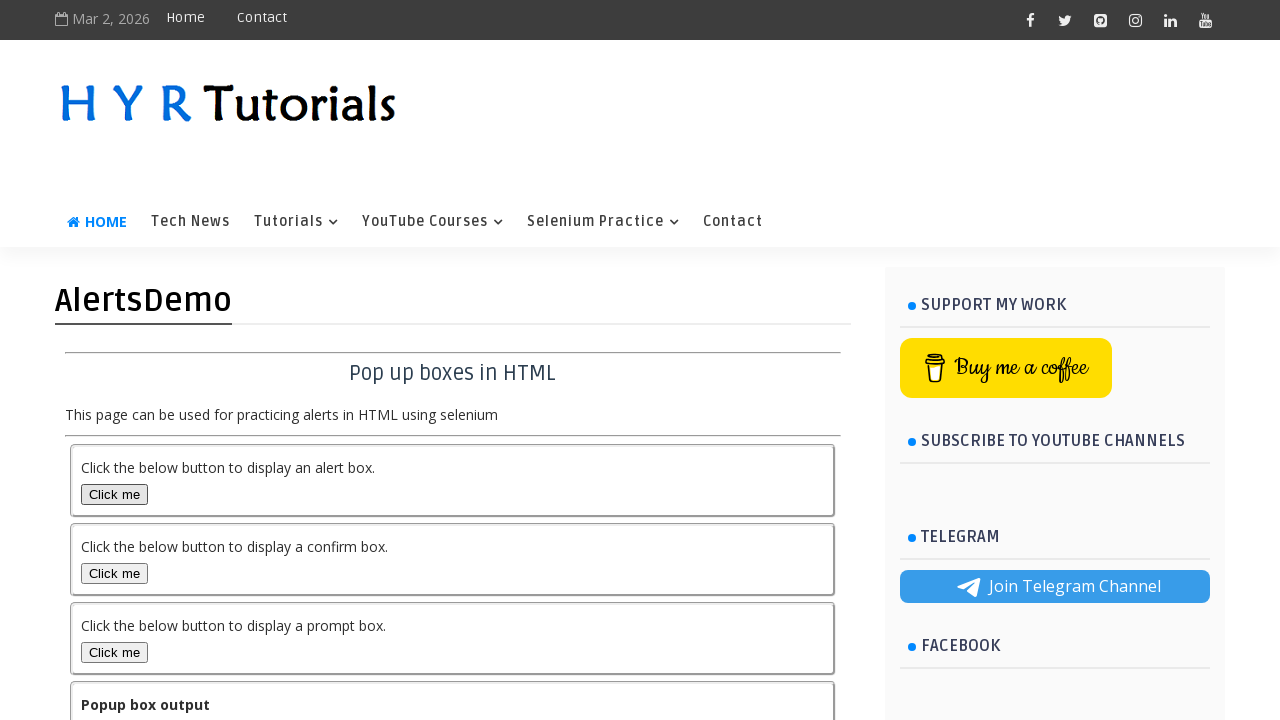

Clicked the prompt box button at (114, 652) on #promptBox
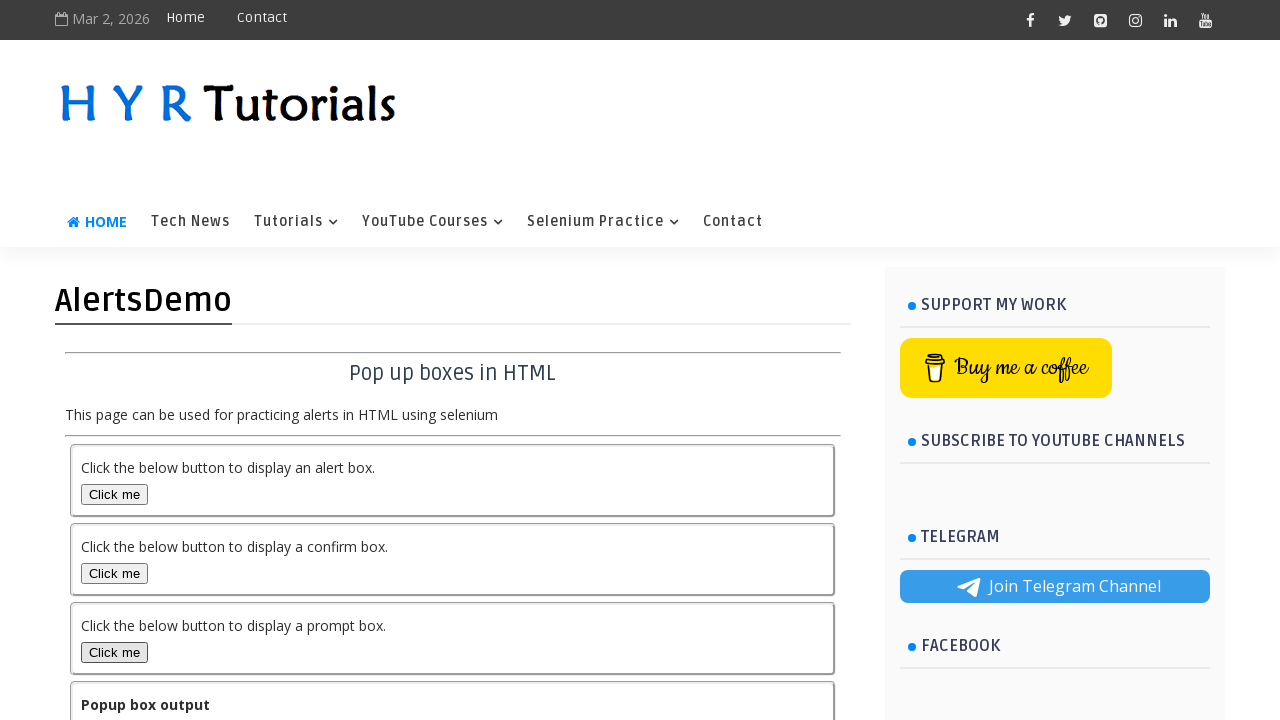

Prompt dialog accepted with text input 'Test input'
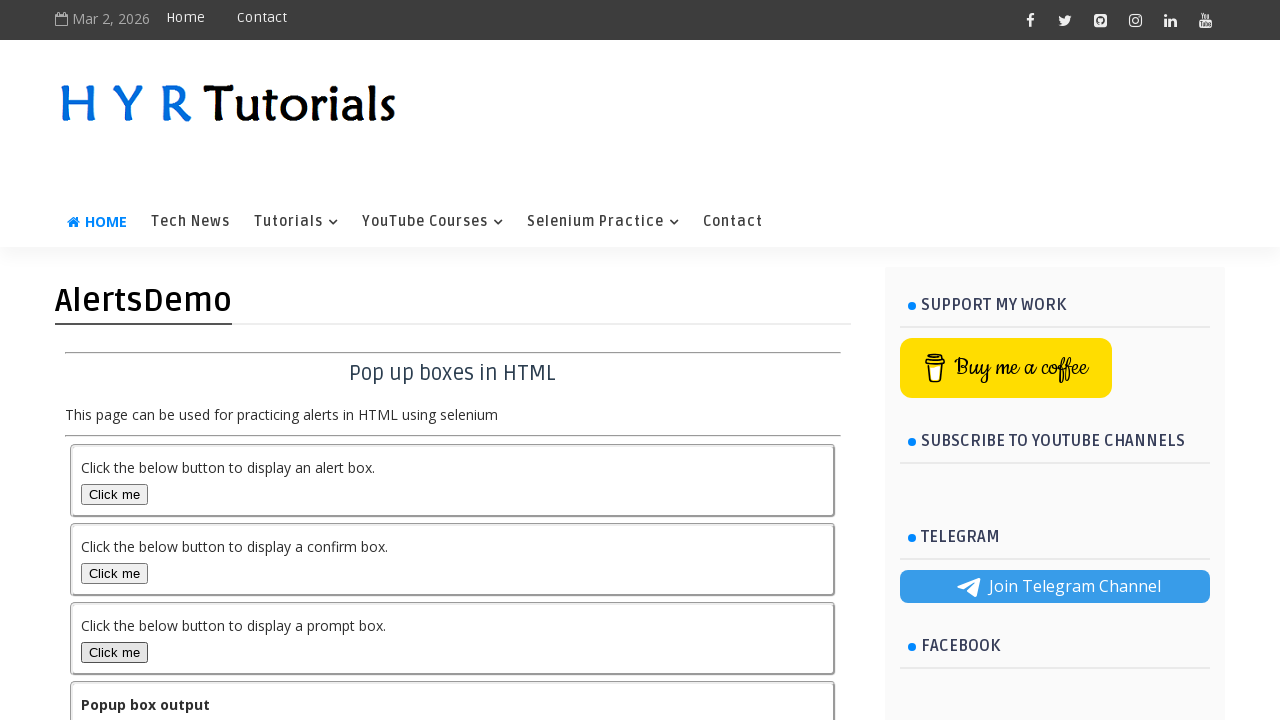

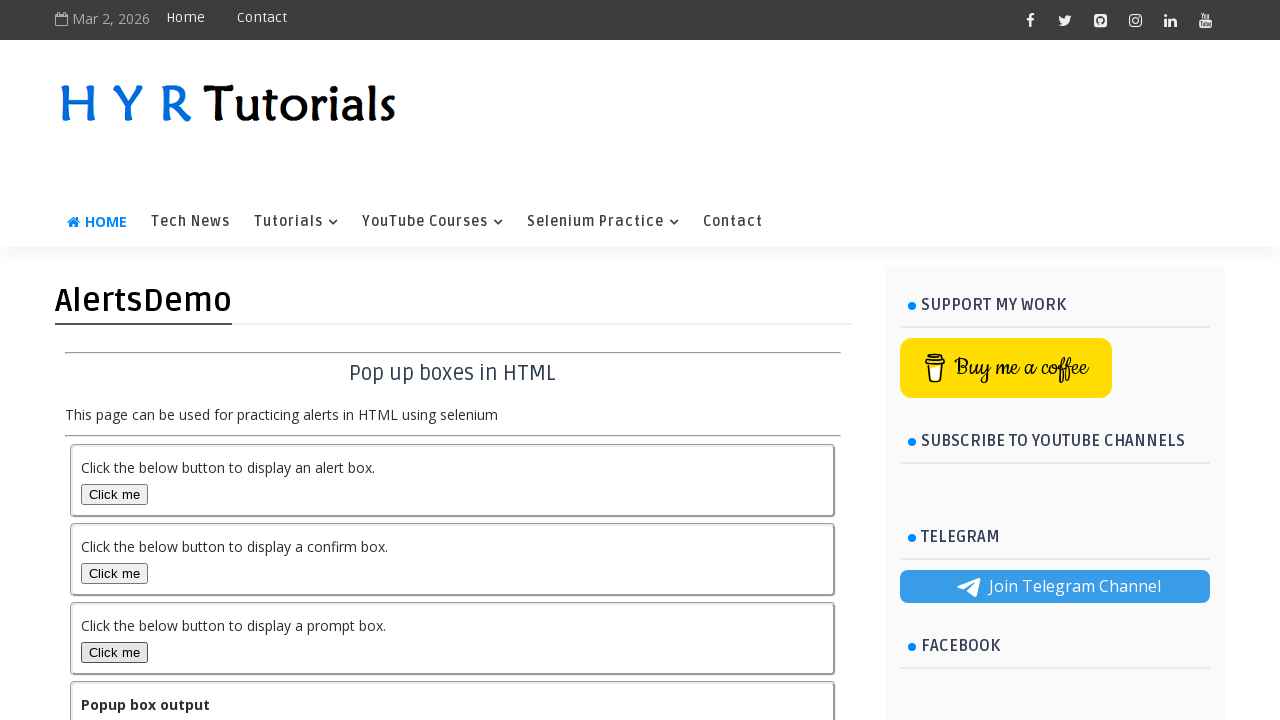